Tests that entered text is trimmed when editing a todo item

Starting URL: https://demo.playwright.dev/todomvc

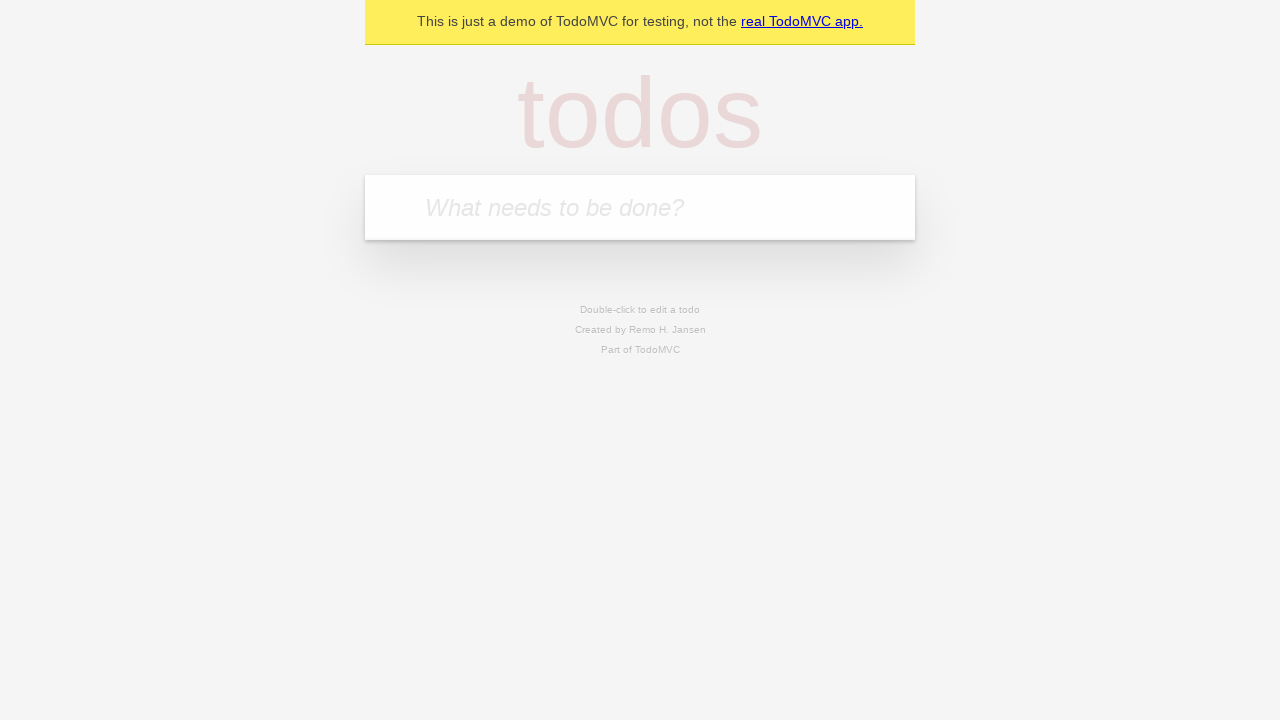

Filled input with first todo: 'buy some cheese' on internal:attr=[placeholder="What needs to be done?"i]
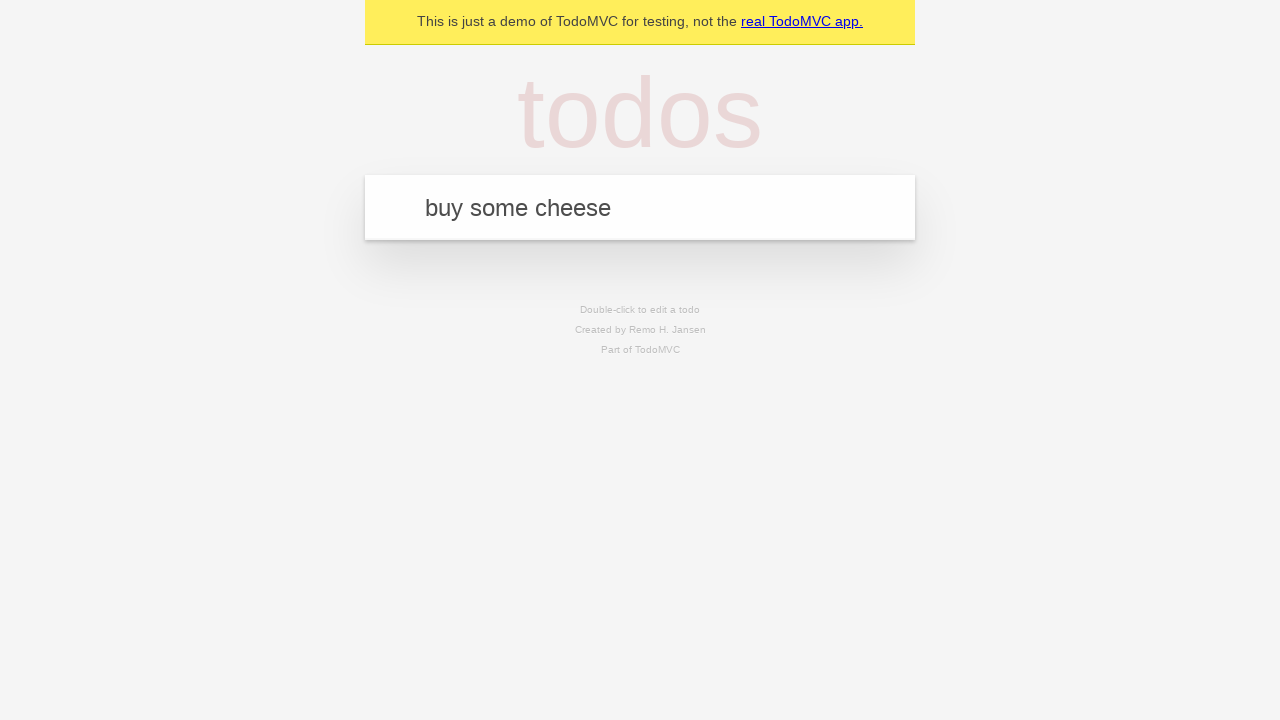

Pressed Enter to create first todo on internal:attr=[placeholder="What needs to be done?"i]
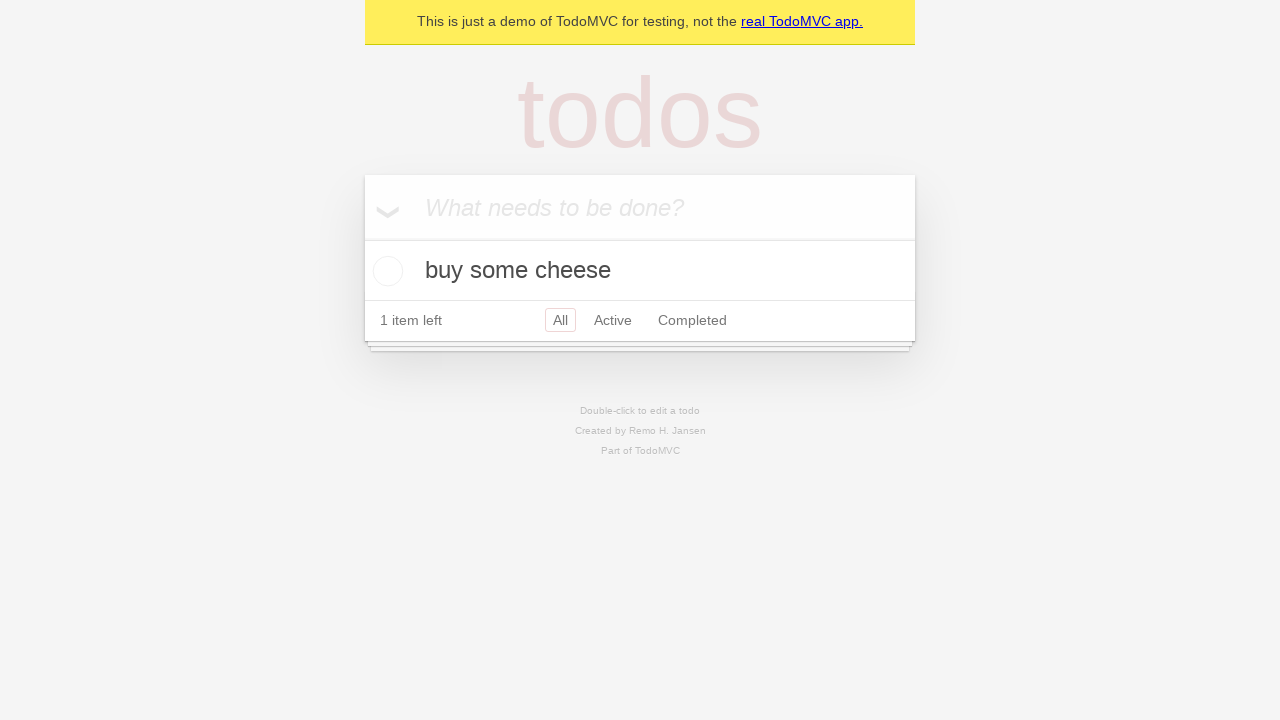

Filled input with second todo: 'feed the cat' on internal:attr=[placeholder="What needs to be done?"i]
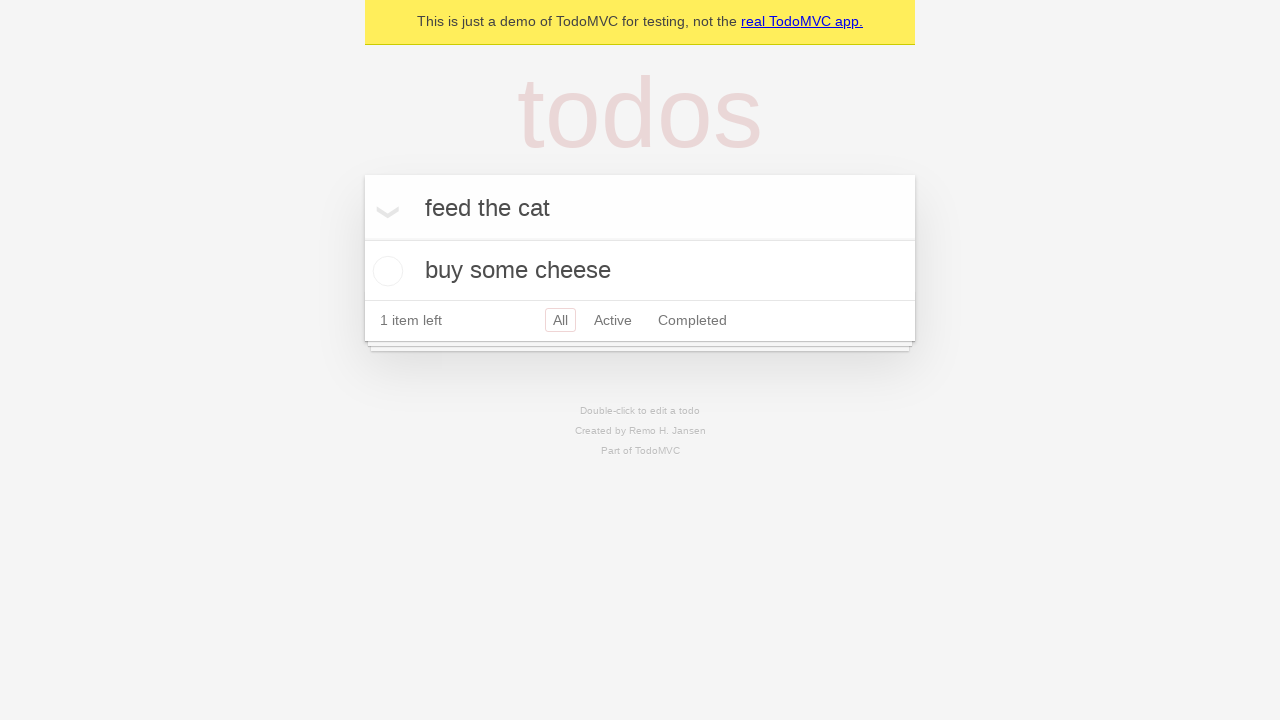

Pressed Enter to create second todo on internal:attr=[placeholder="What needs to be done?"i]
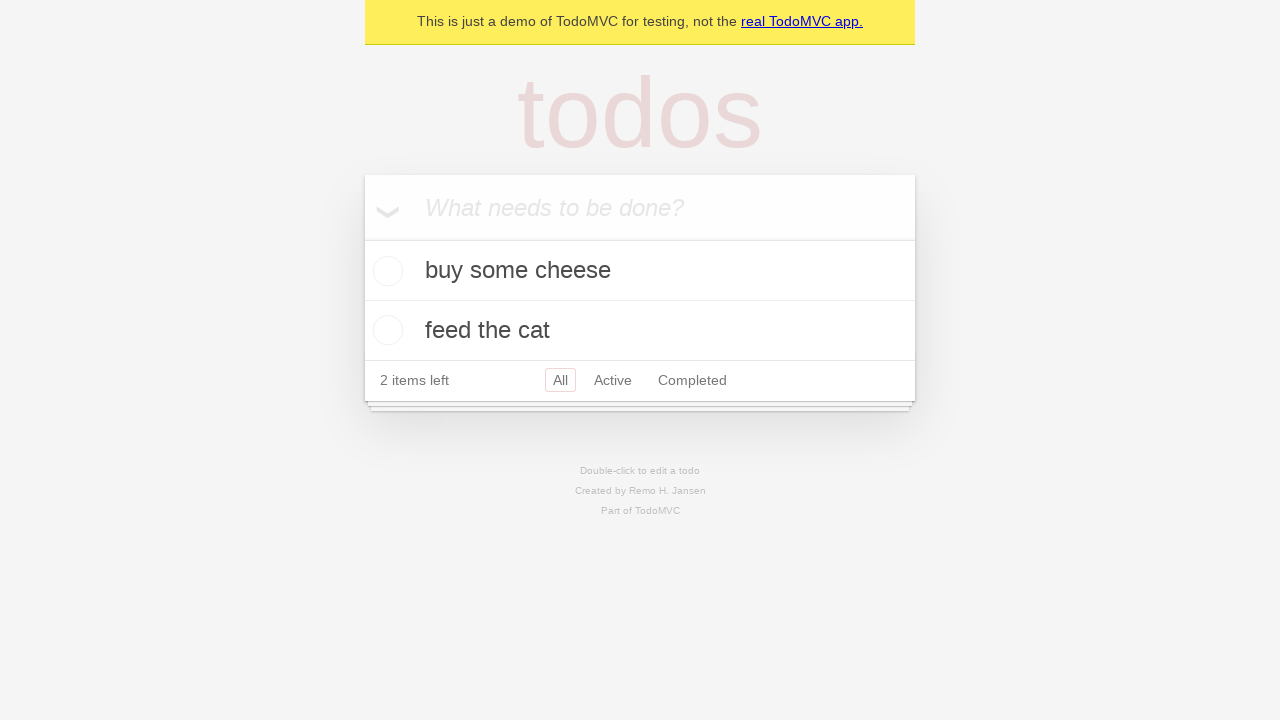

Filled input with third todo: 'book a doctors appointment' on internal:attr=[placeholder="What needs to be done?"i]
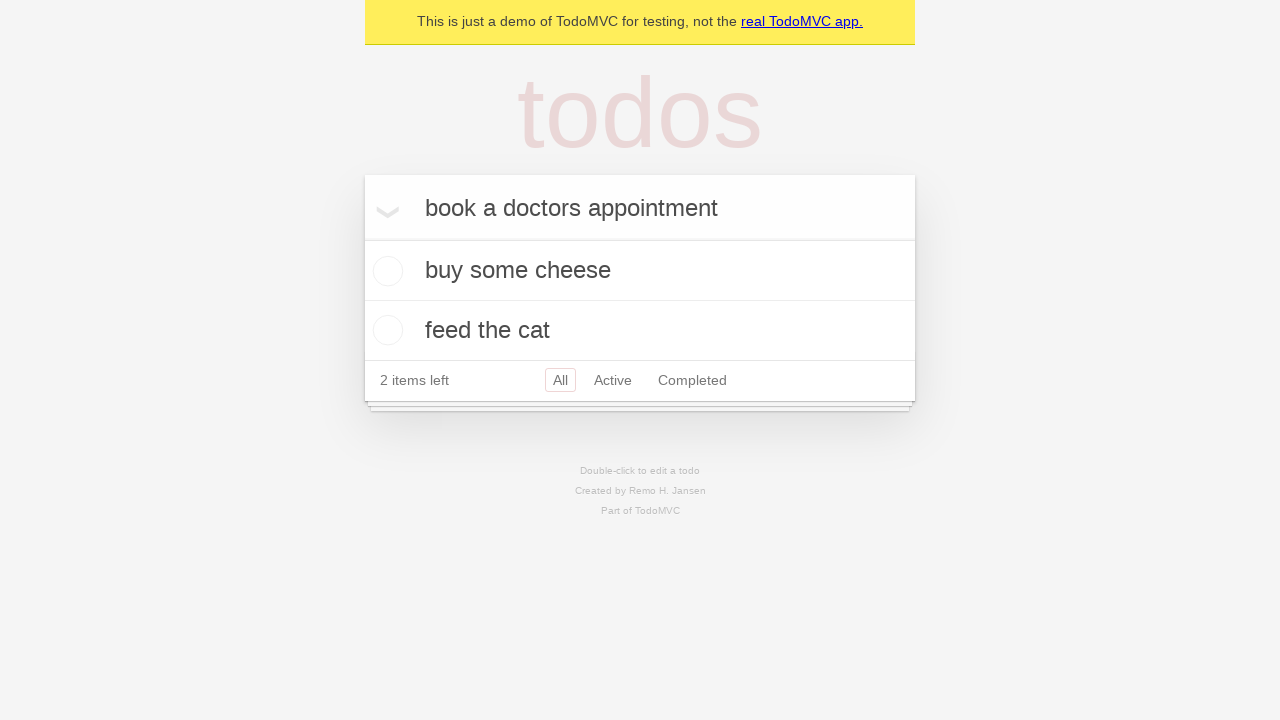

Pressed Enter to create third todo on internal:attr=[placeholder="What needs to be done?"i]
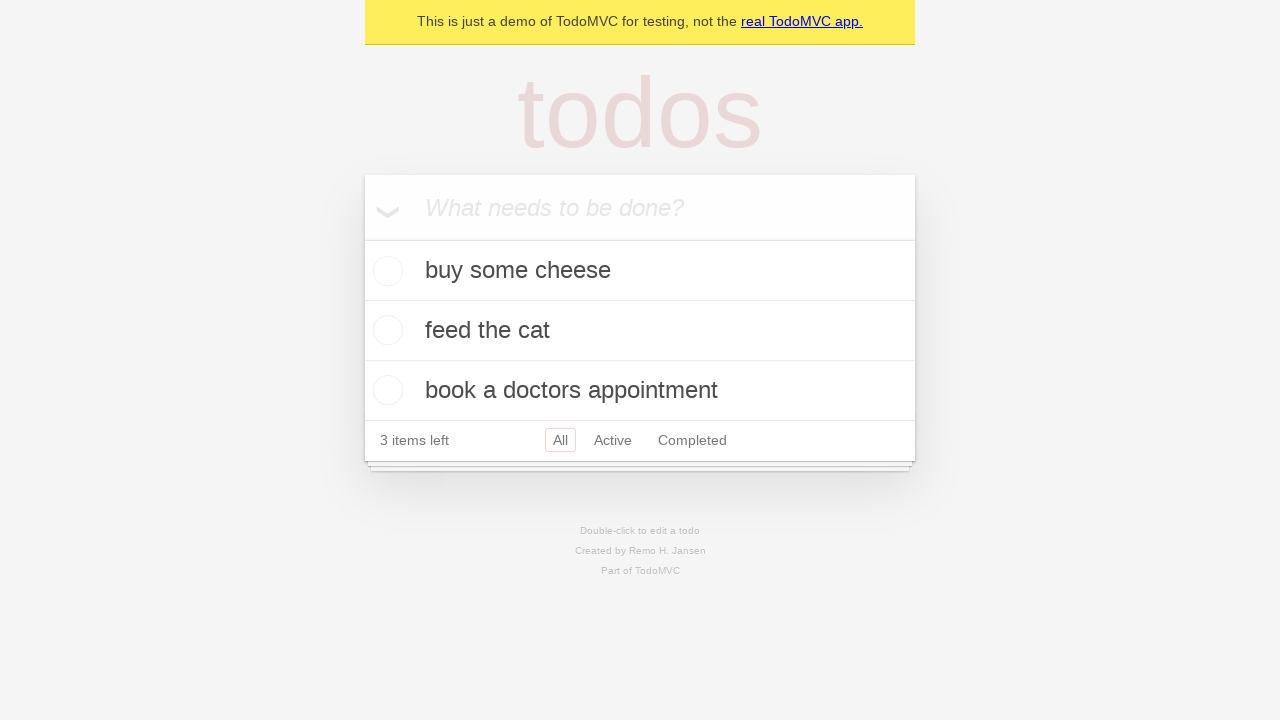

Double-clicked second todo item to enter edit mode at (640, 331) on internal:testid=[data-testid="todo-item"s] >> nth=1
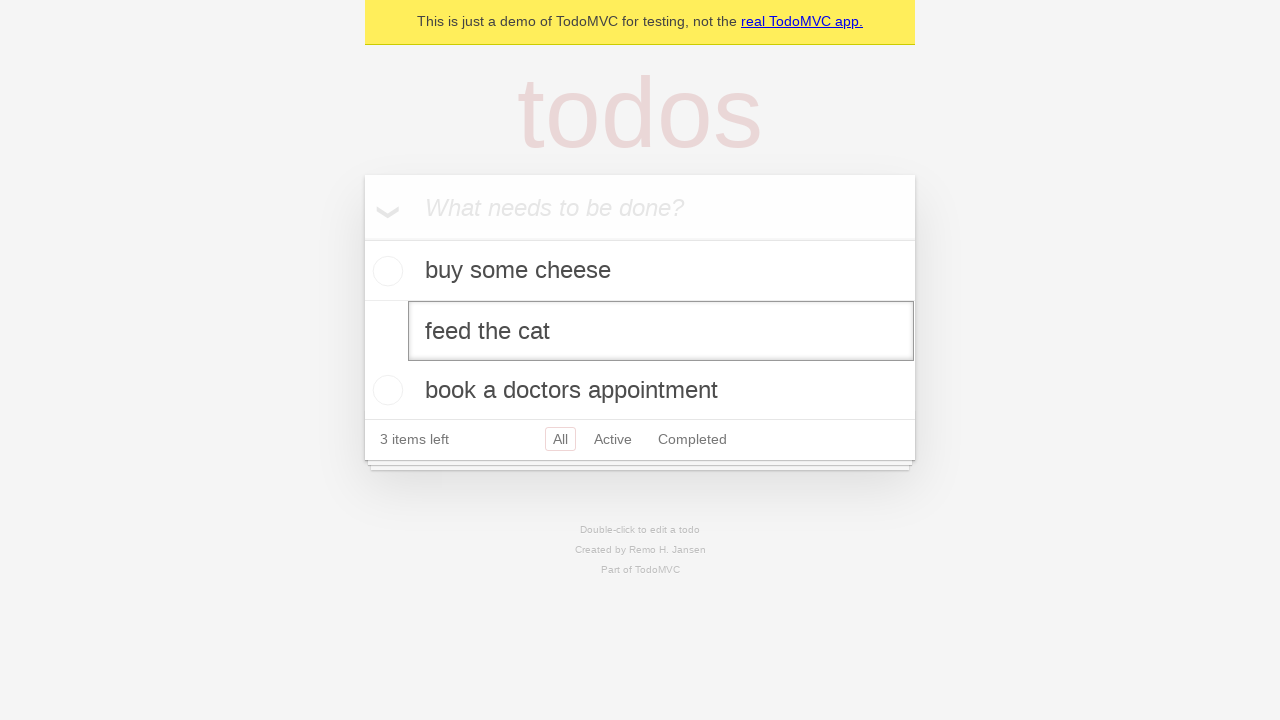

Filled edit textbox with text containing leading and trailing whitespace: '    buy some sausages    ' on internal:testid=[data-testid="todo-item"s] >> nth=1 >> internal:role=textbox[nam
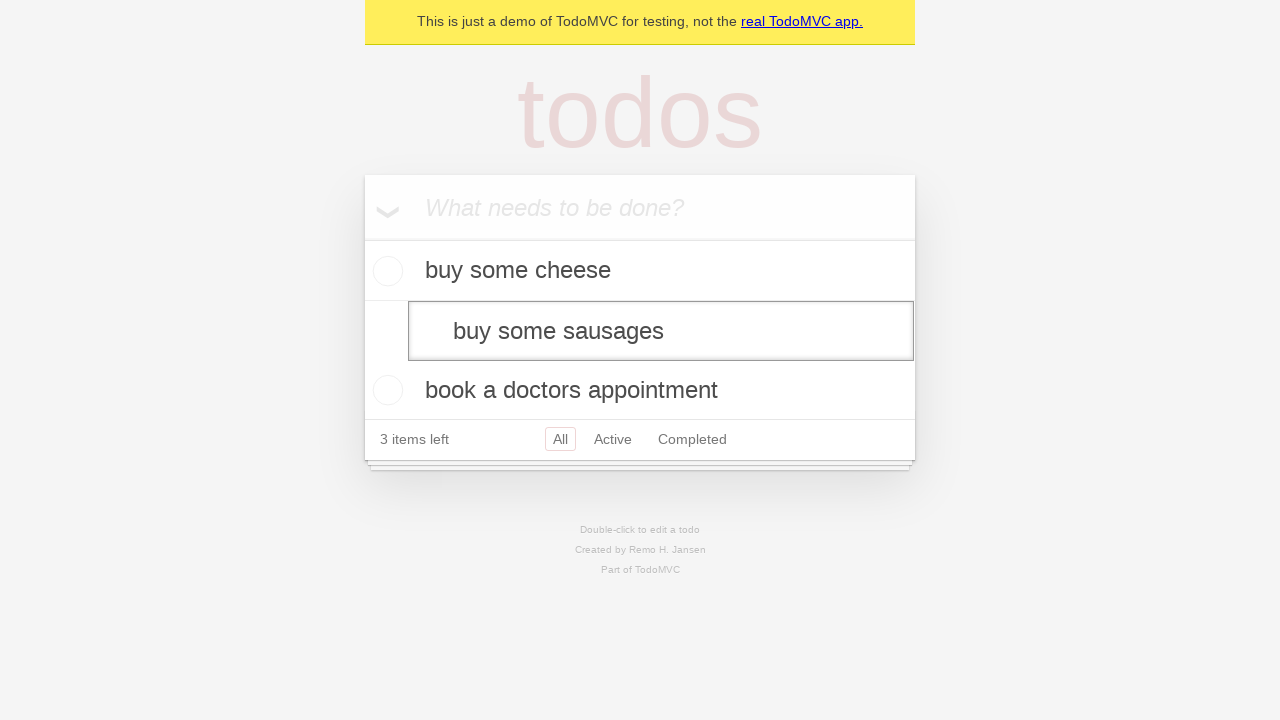

Pressed Enter to submit edited todo and verify text is trimmed on internal:testid=[data-testid="todo-item"s] >> nth=1 >> internal:role=textbox[nam
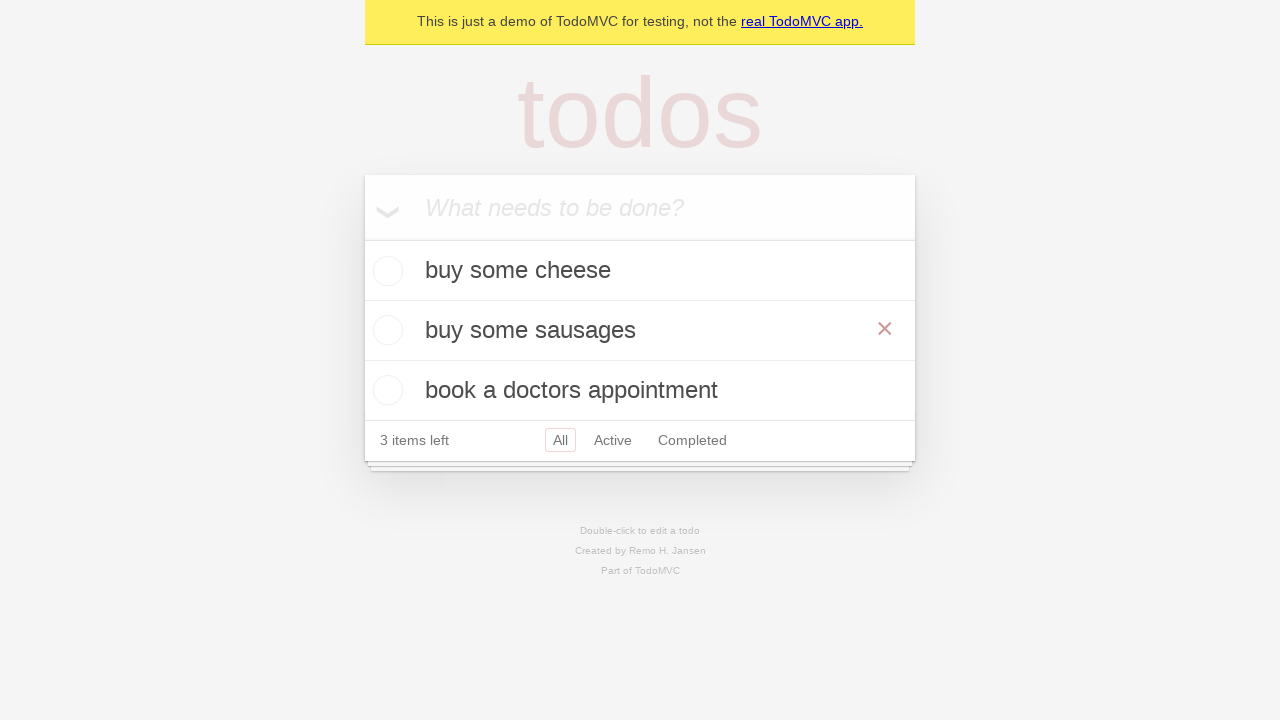

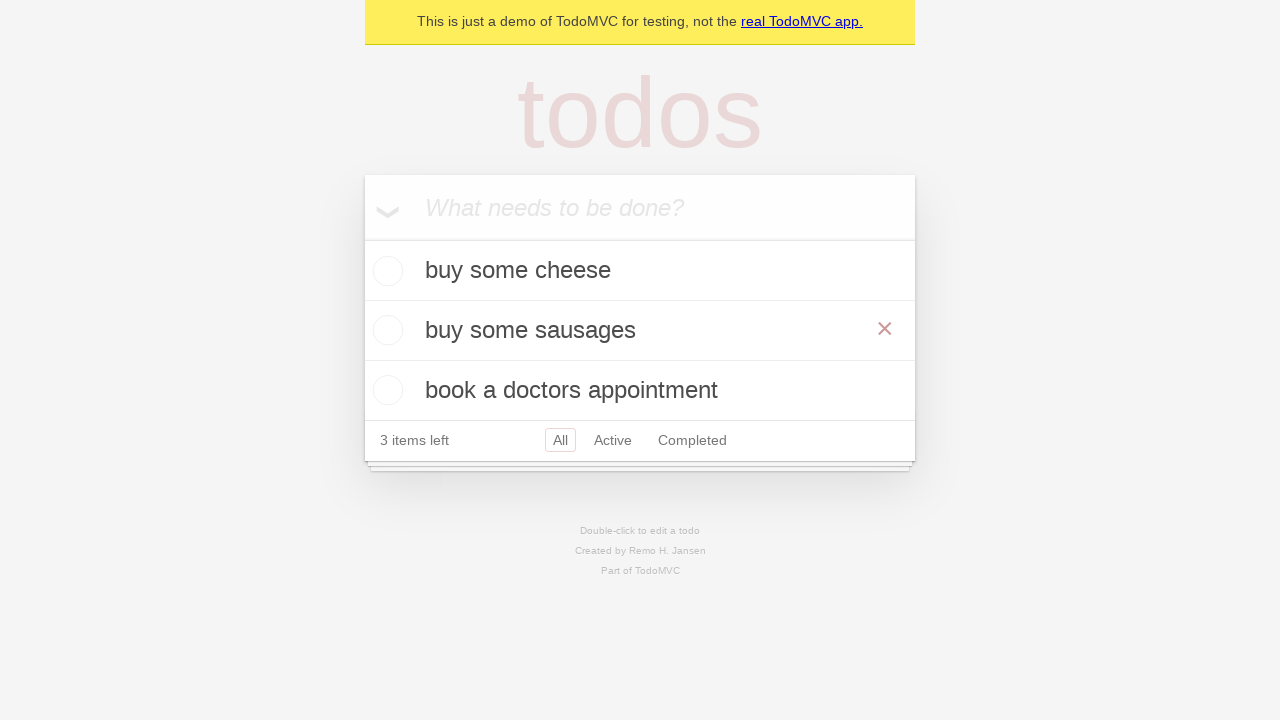